Tests table sorting functionality by clicking on the "Veg/fruit name" column header and verifying that the items become sorted alphabetically

Starting URL: https://rahulshettyacademy.com/seleniumPractise/#/offers

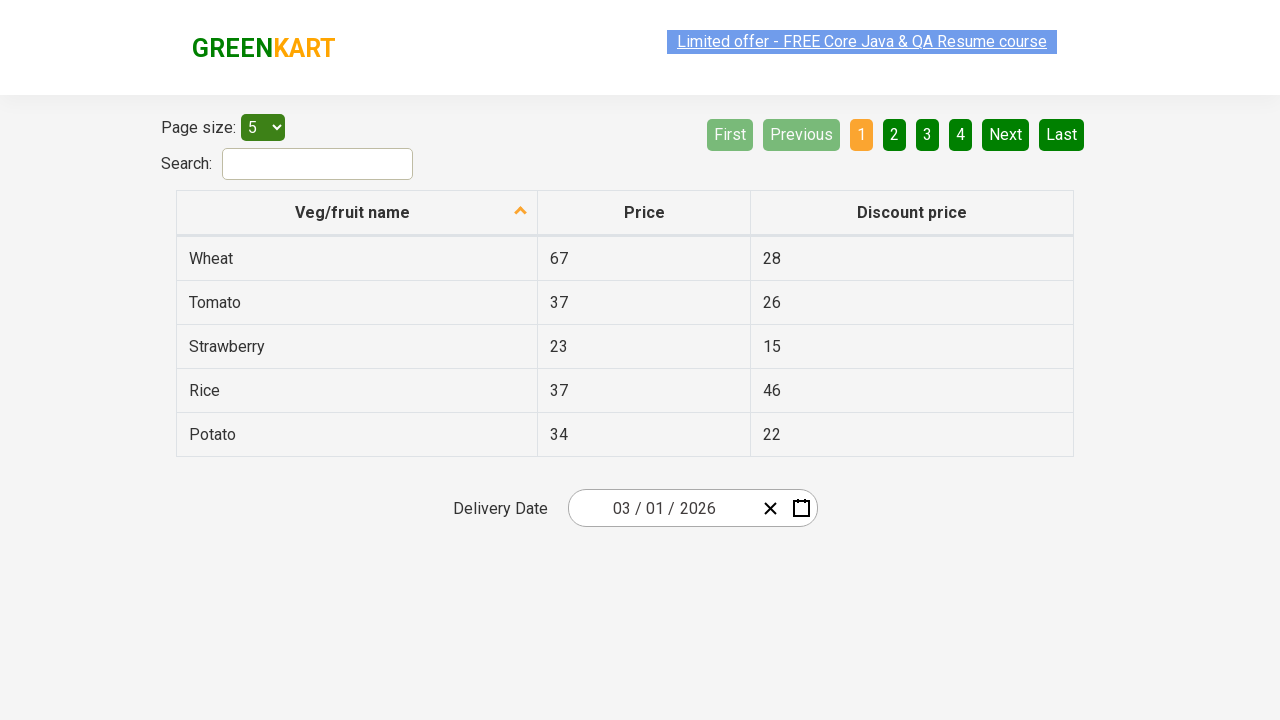

Waited for table to load - tbody rows with fruit names visible
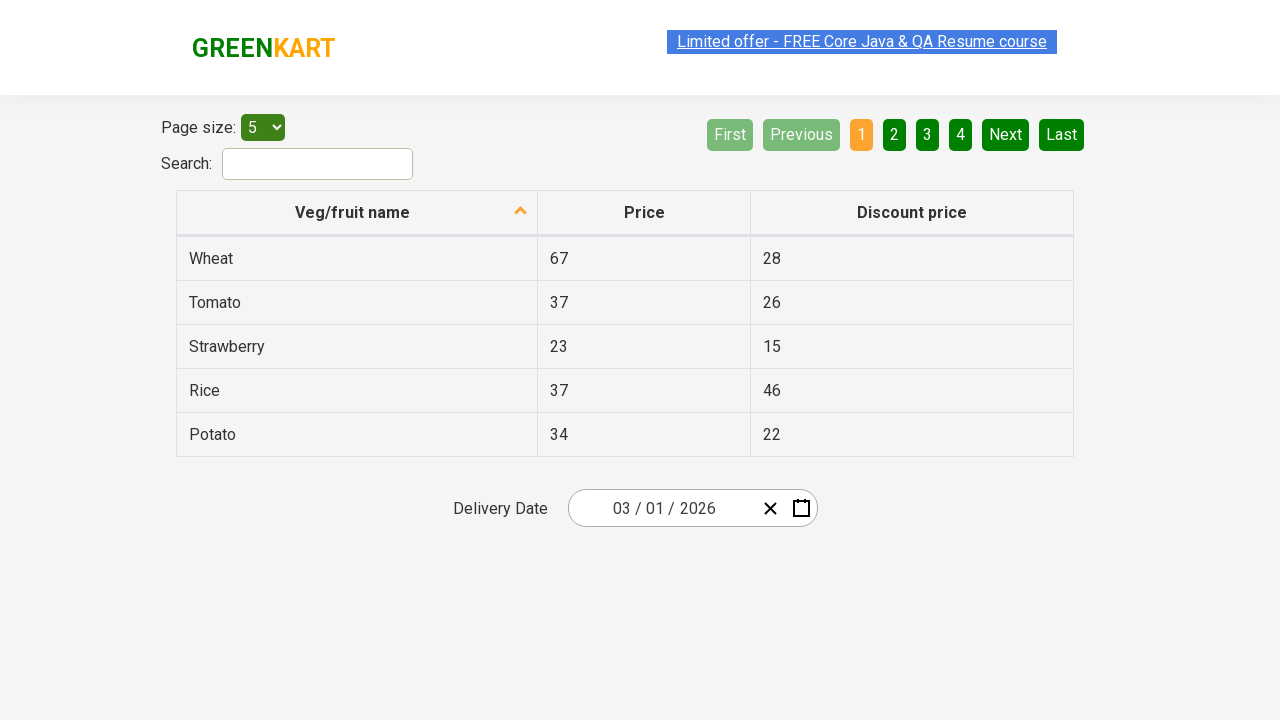

Clicked on 'Veg/fruit name' column header to sort at (353, 212) on xpath=//span[text()='Veg/fruit name']
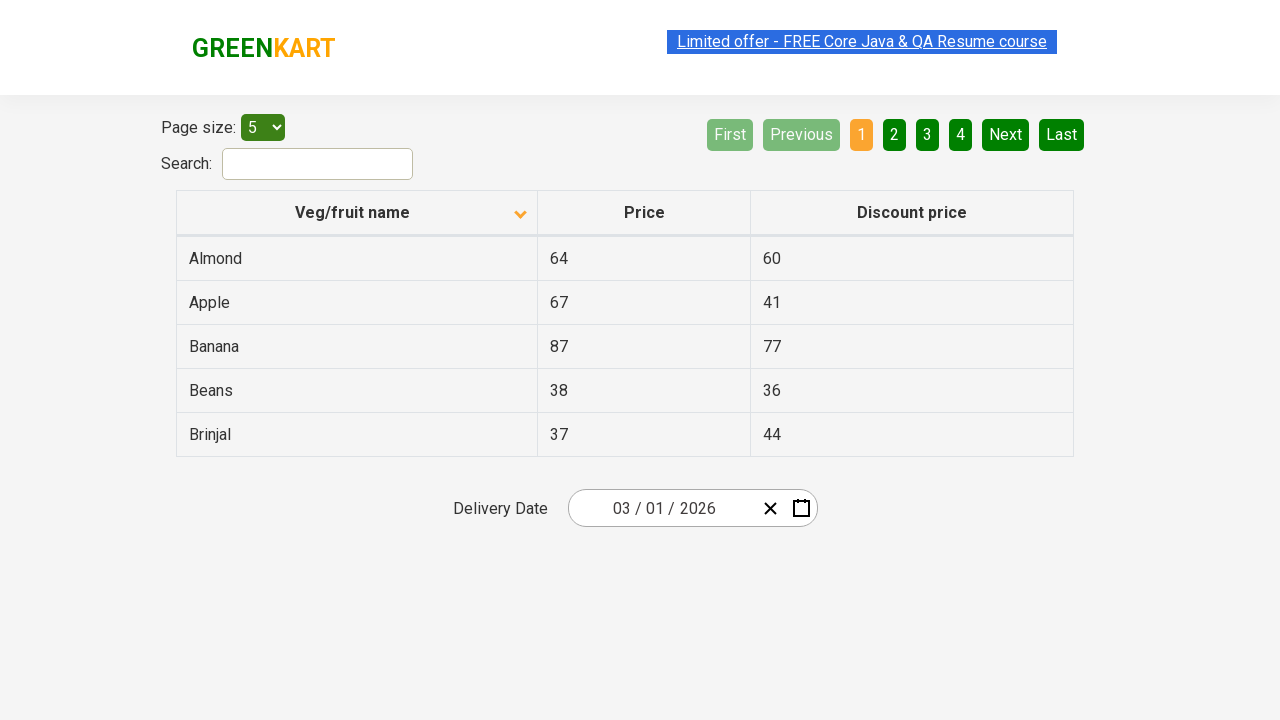

Waited 2 seconds for sorting operation to complete
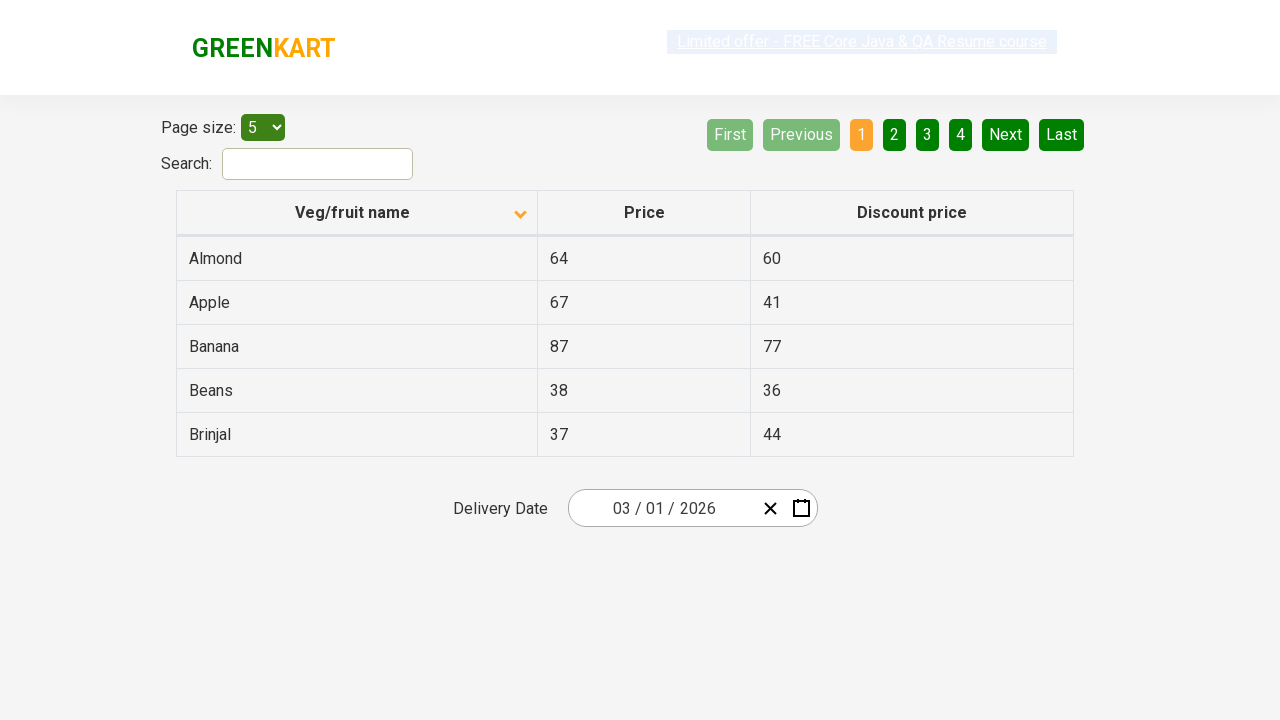

Retrieved all fruit names from the sorted table
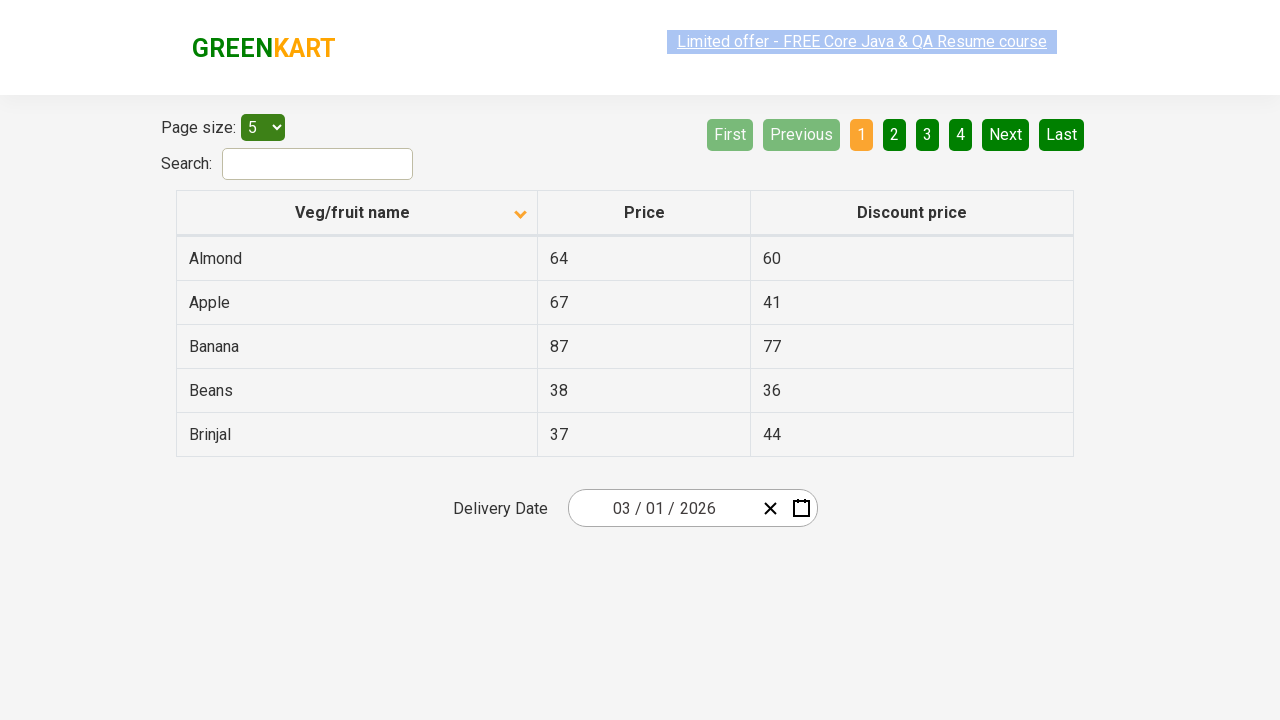

Verified that table items are sorted alphabetically - assertion passed
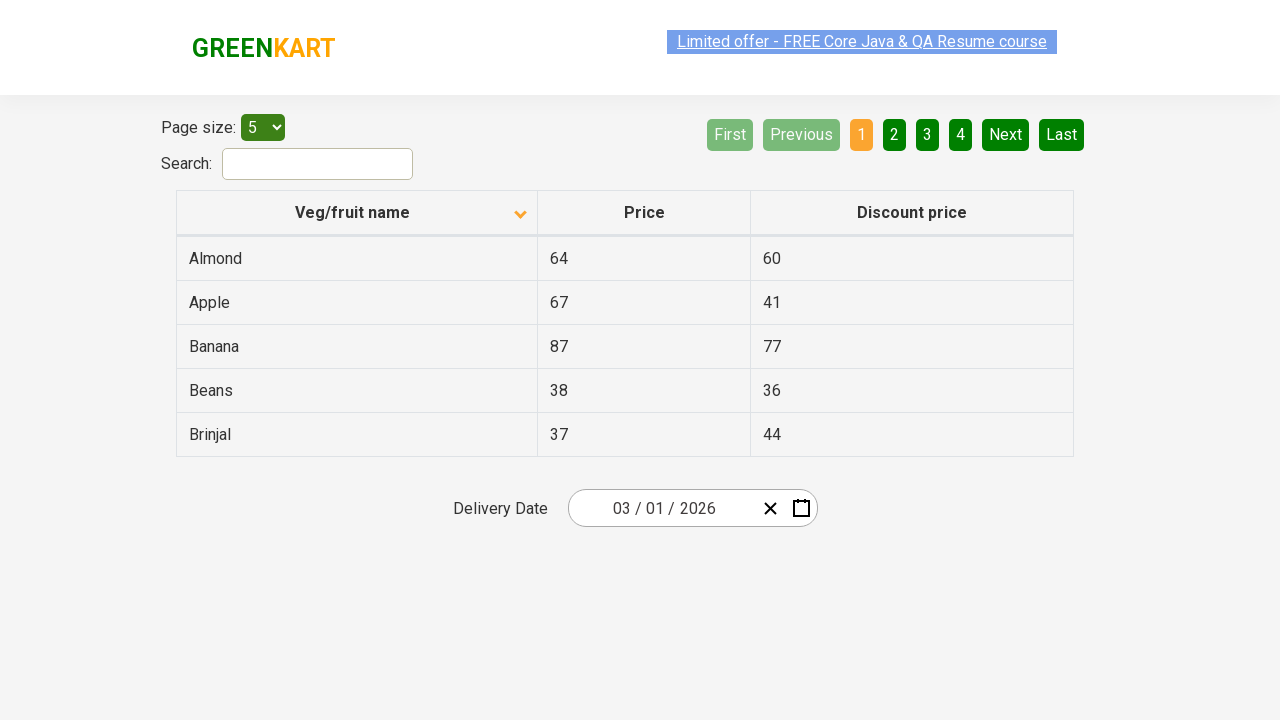

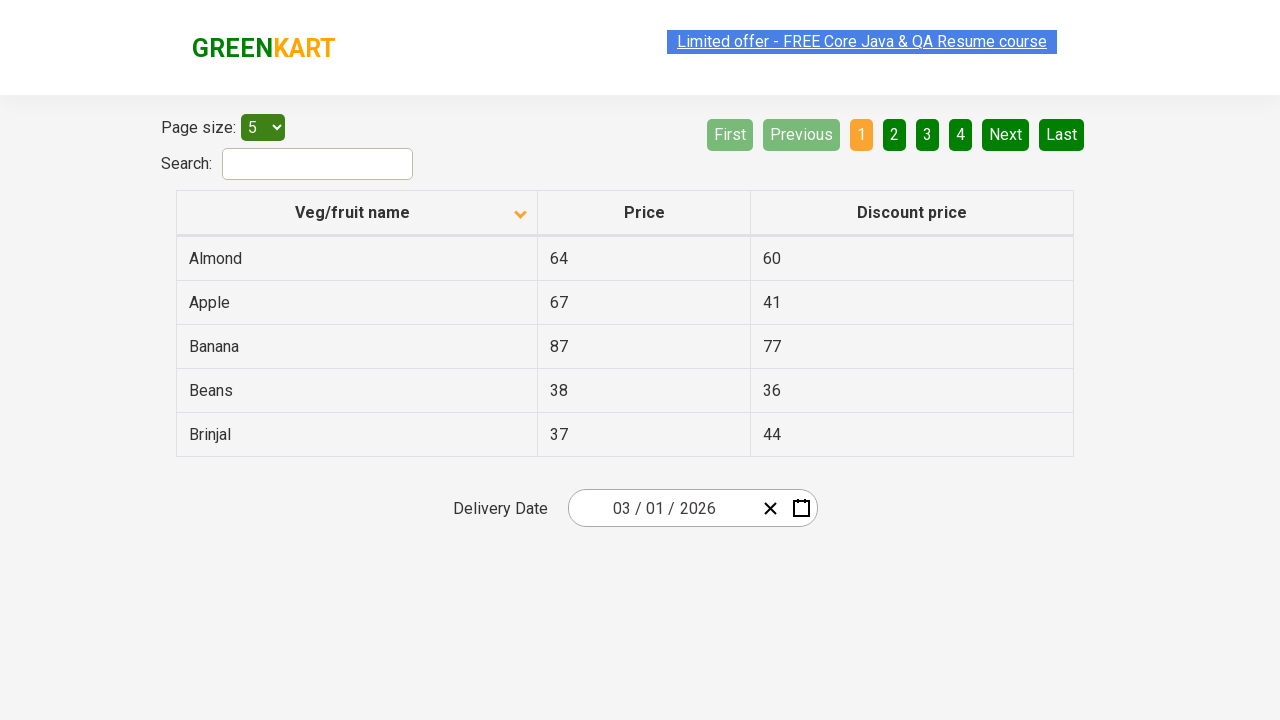